Tests the search functionality on testotomasyonu.com by searching for "phone" and verifying that search results are displayed

Starting URL: https://www.testotomasyonu.com

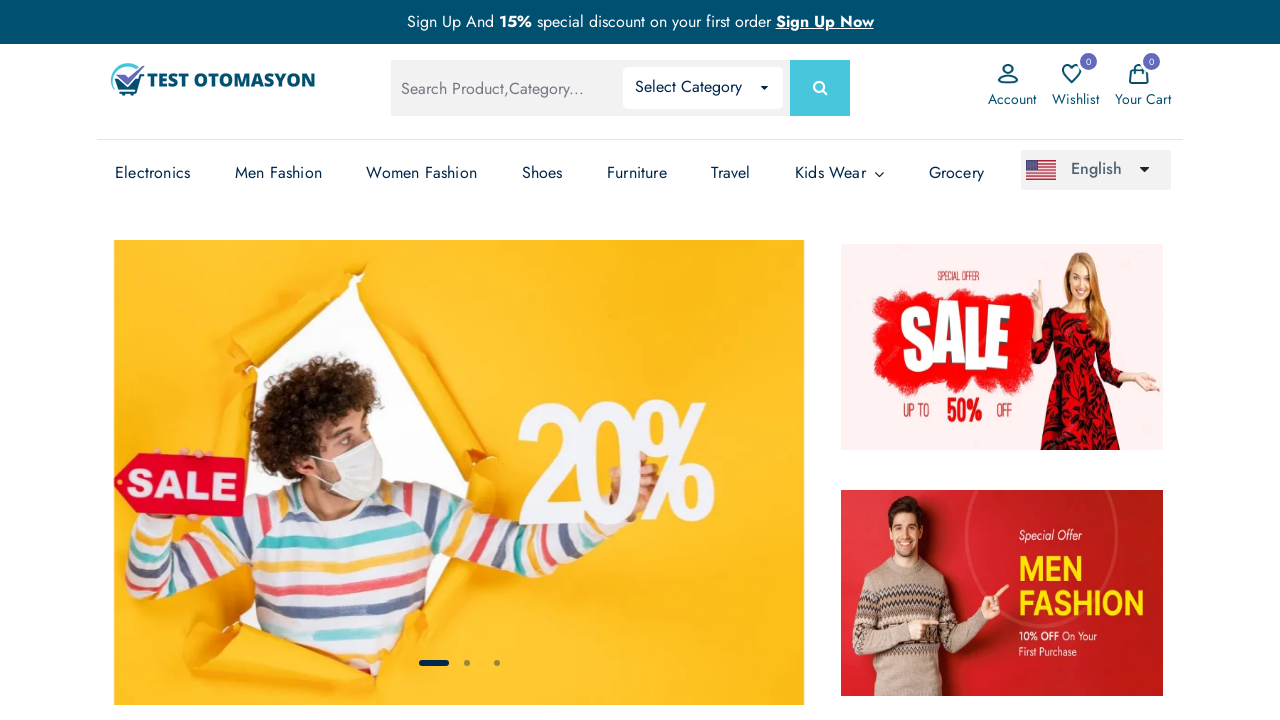

Filled search box with 'phone' on .search-input
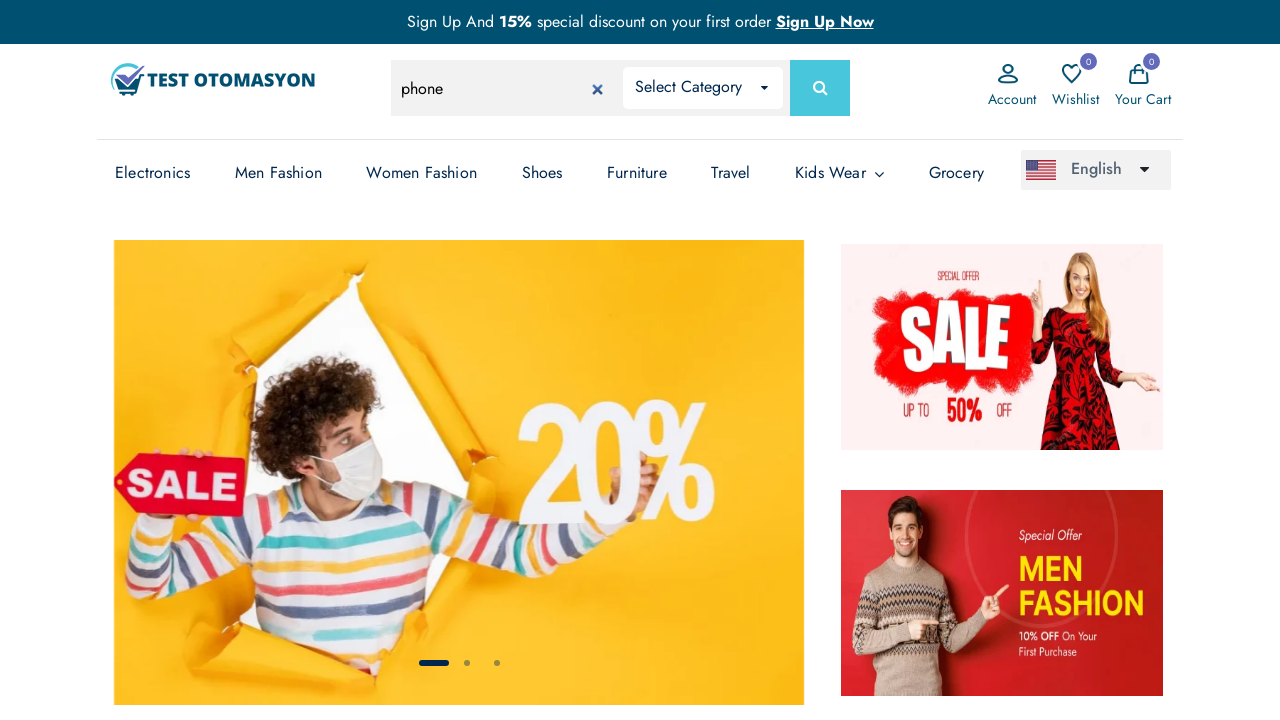

Pressed Enter to submit search on .search-input
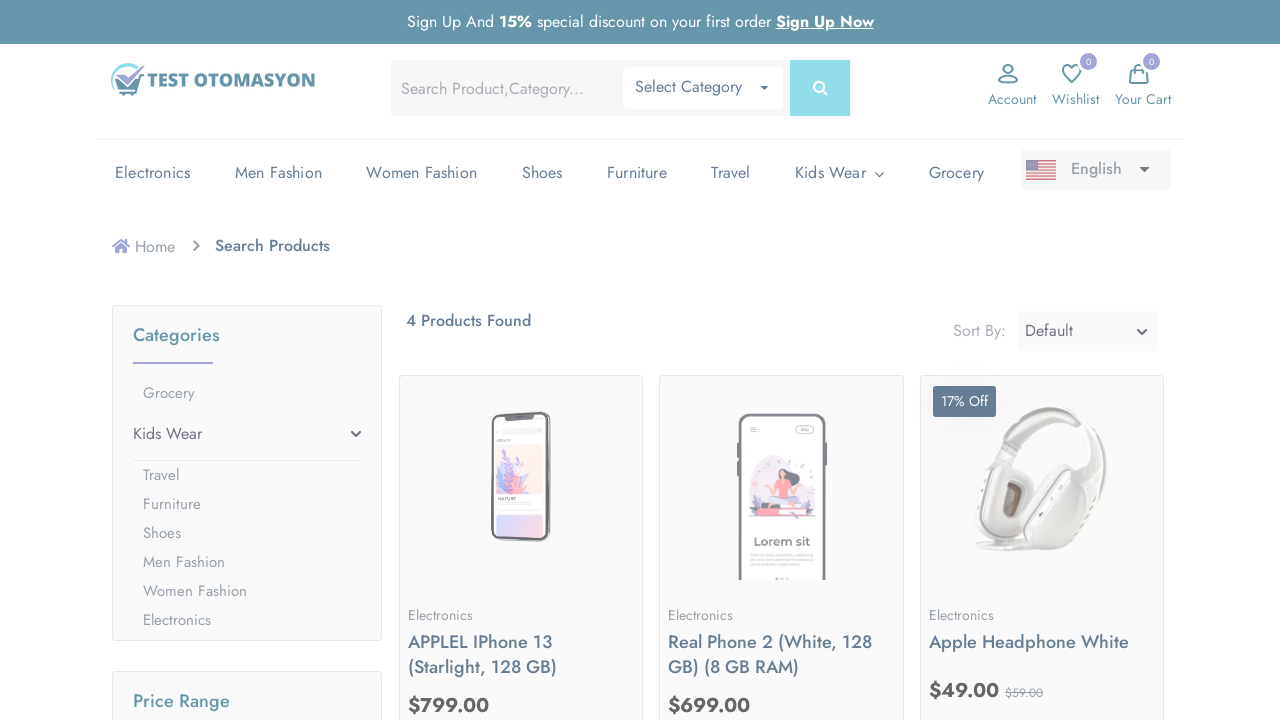

Search results loaded - product count text appeared
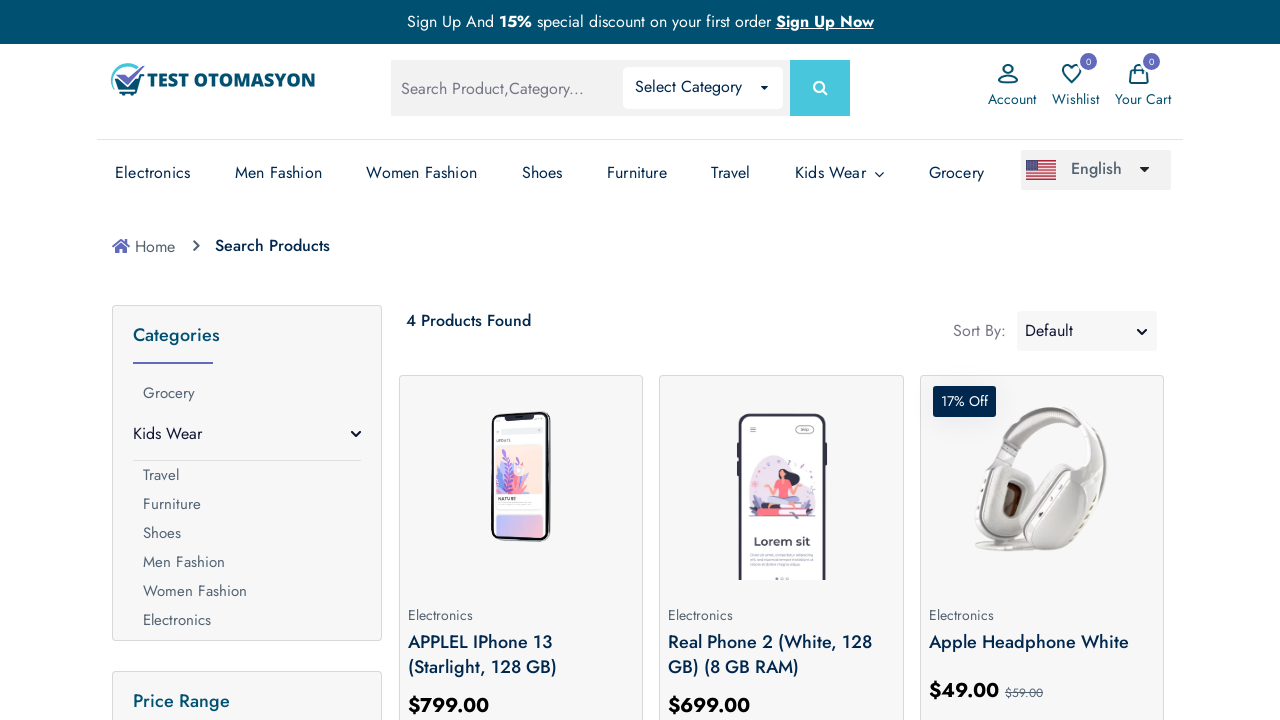

Retrieved search result count text: '4 Products Found'
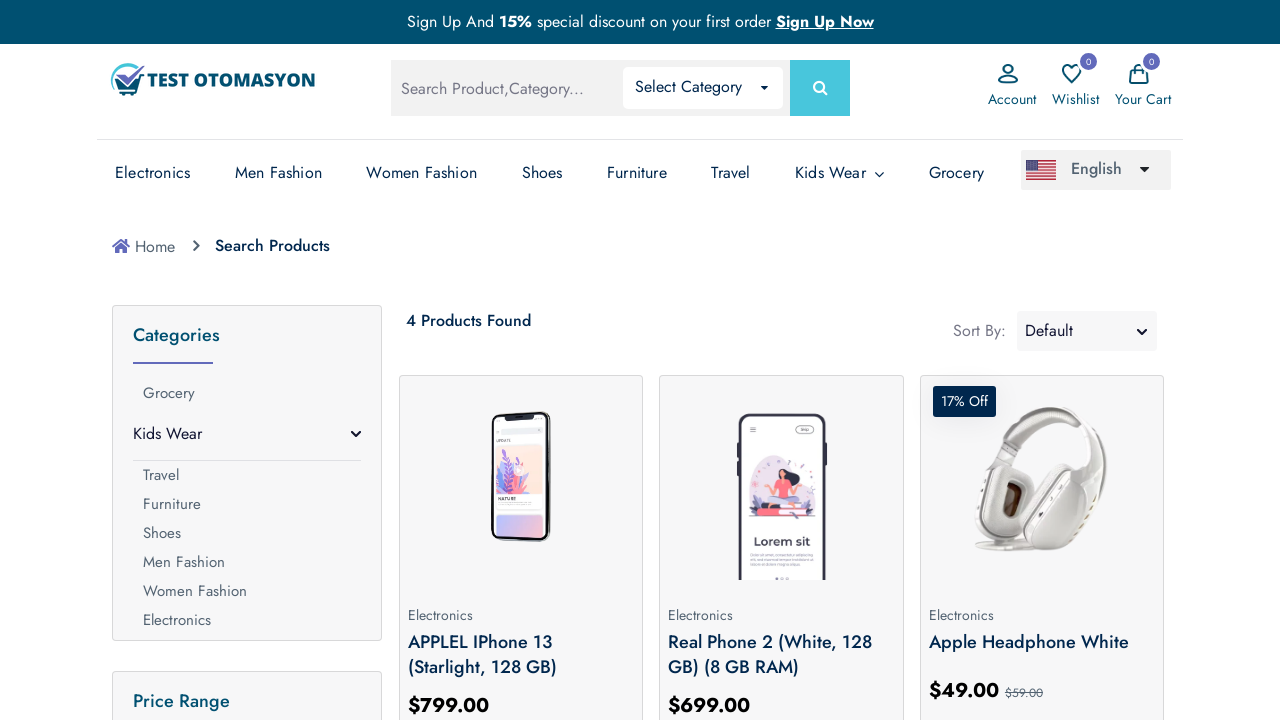

Verification PASSED - found 4 products
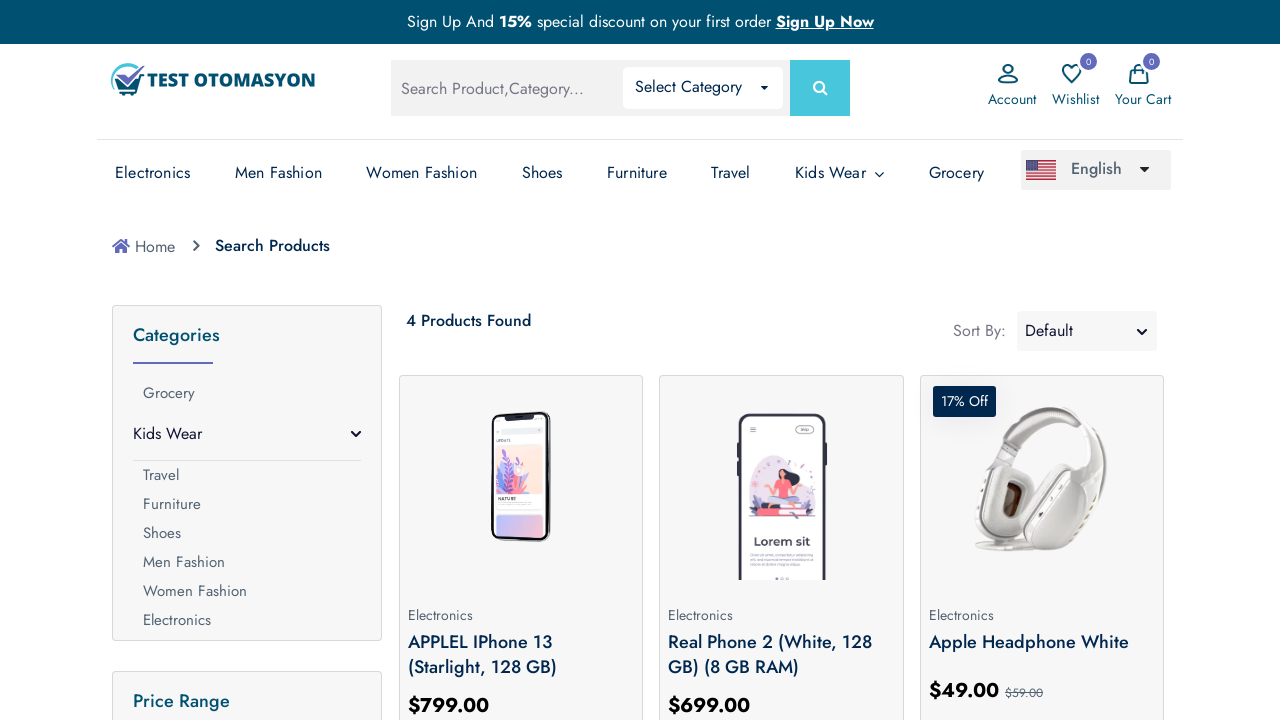

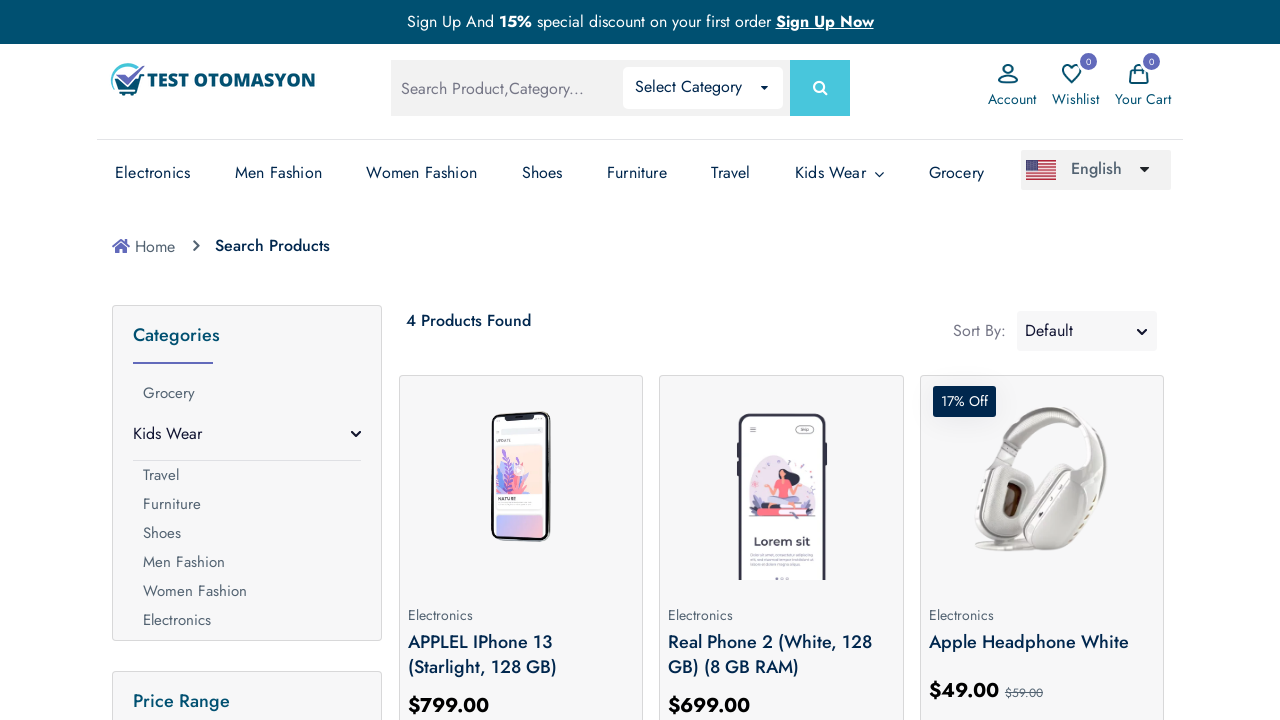